Navigates to Python.org and verifies the presence of various page elements including search bar, submit button, documentation link, and bug tracker link

Starting URL: https://www.python.org

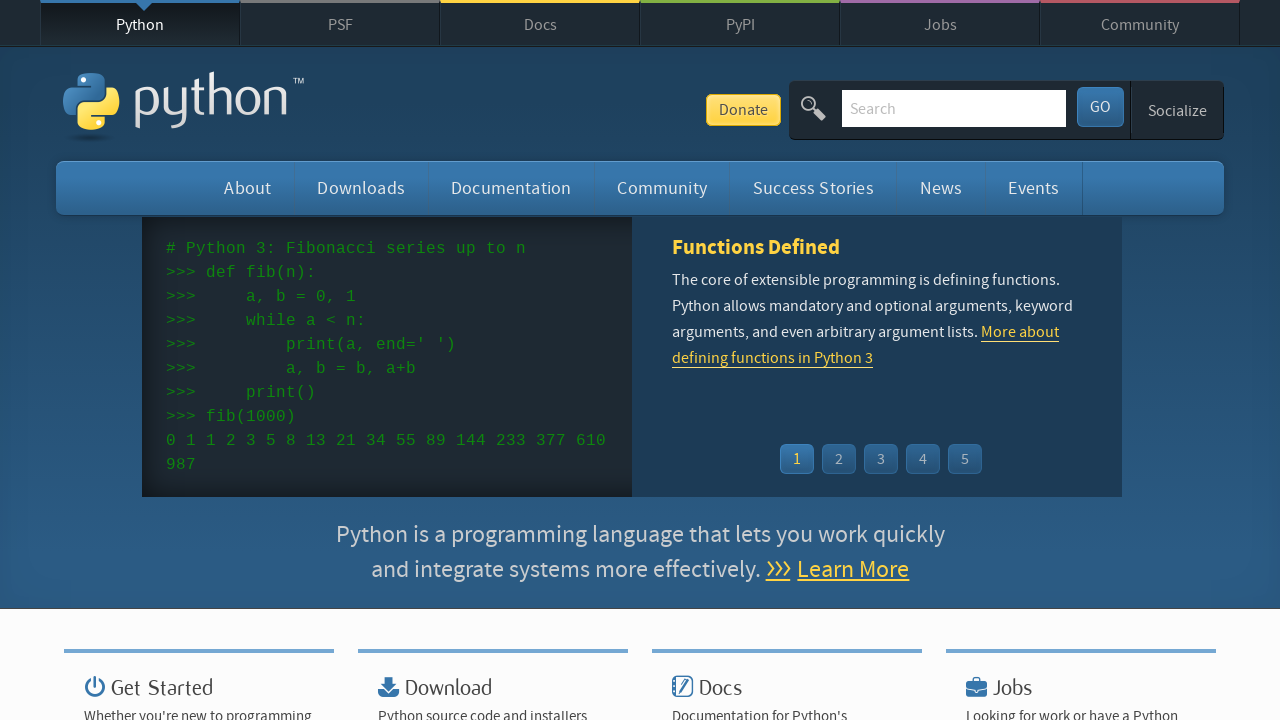

Navigated to https://www.python.org
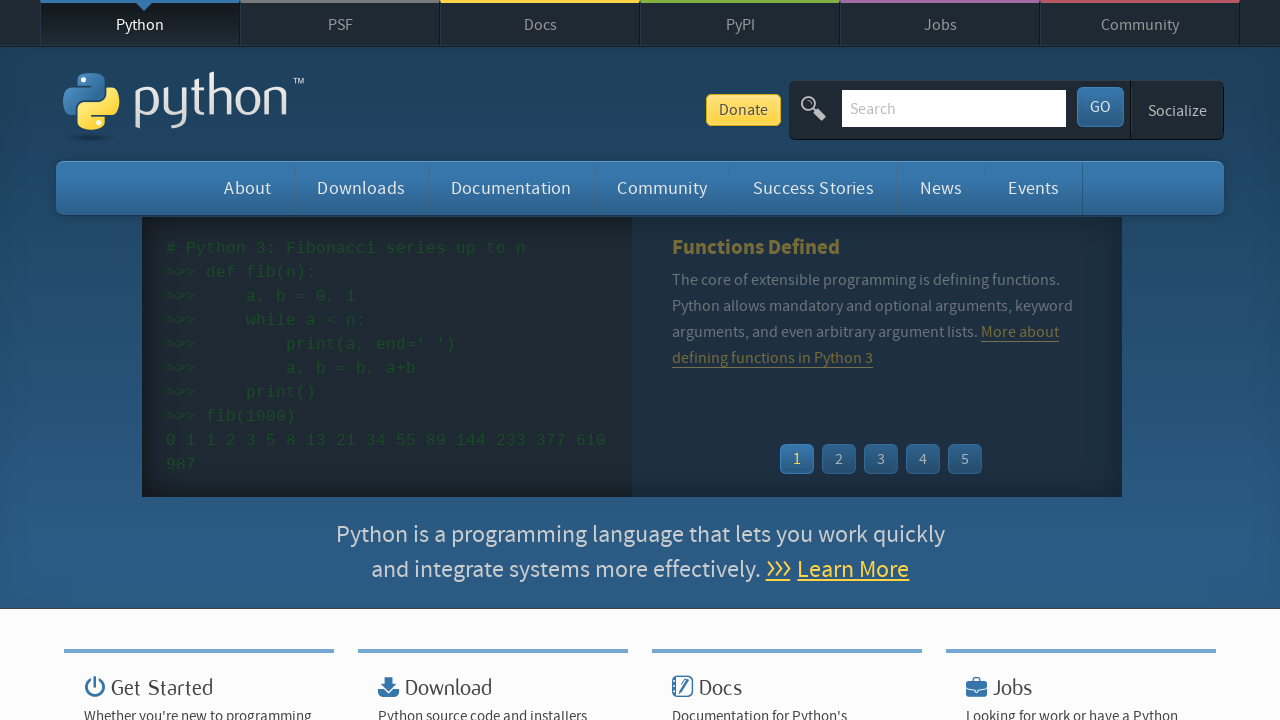

Search bar is present on the page
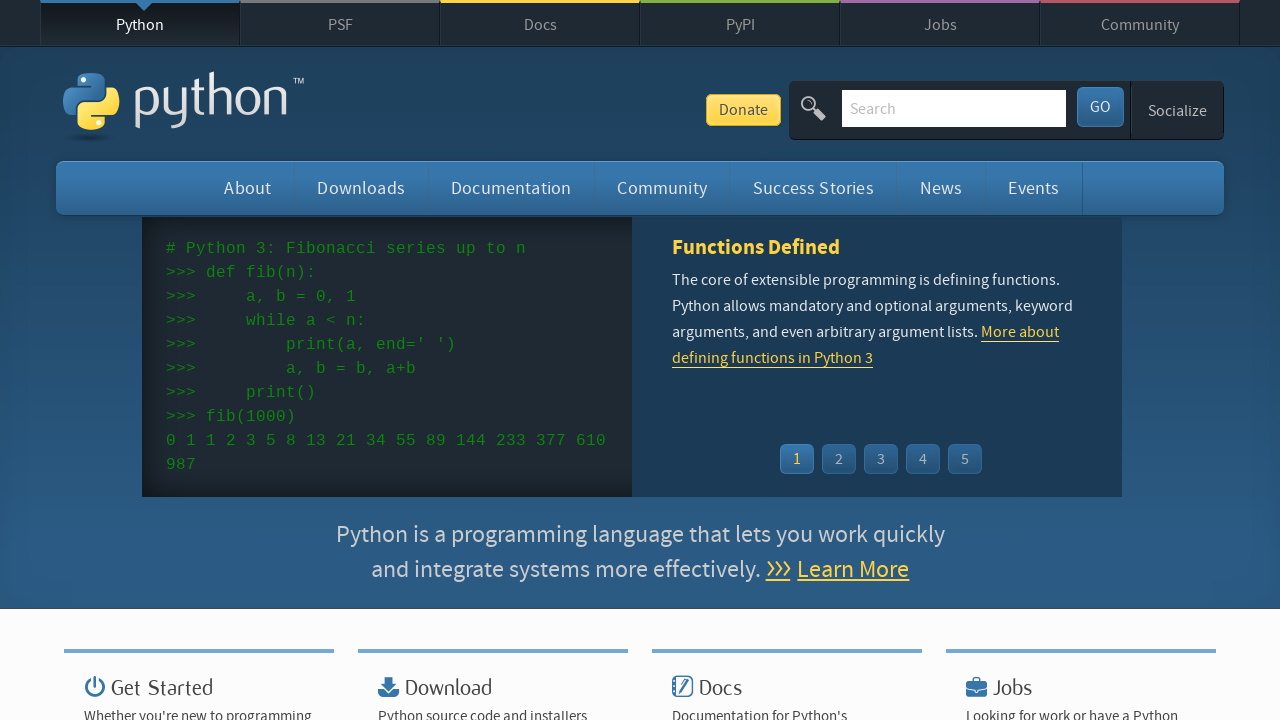

Submit button is present on the page
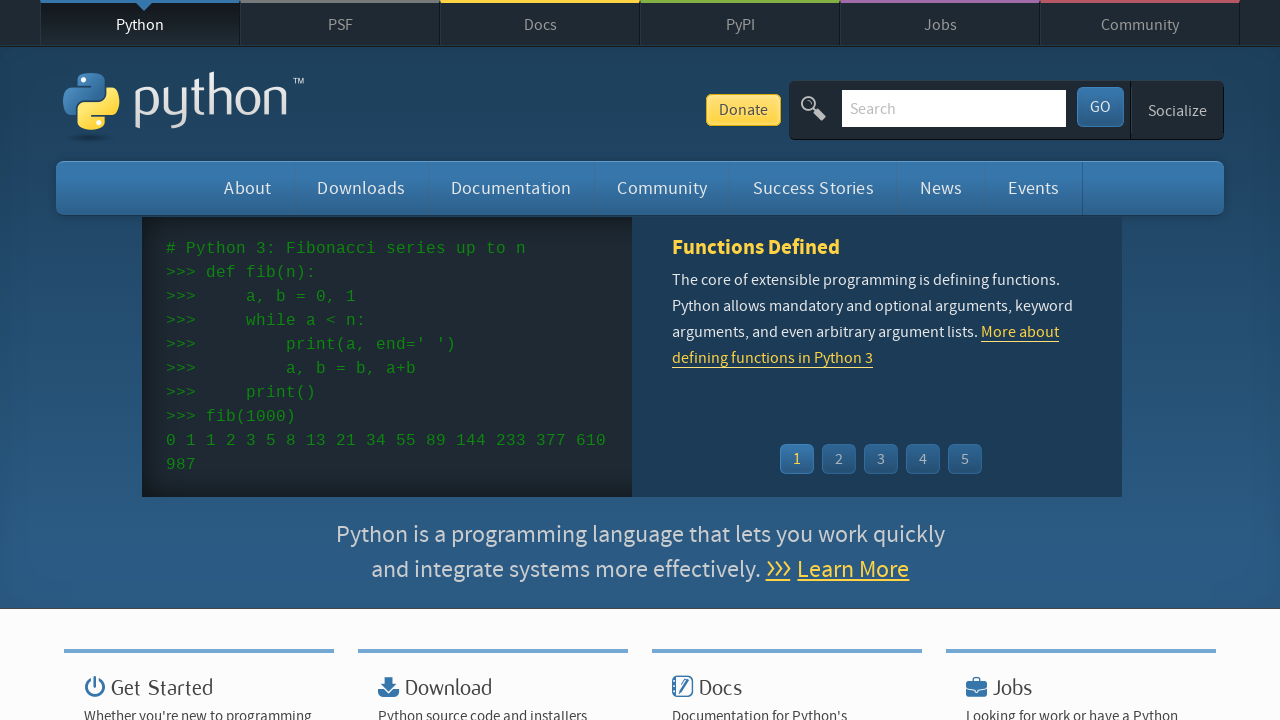

Documentation link is present on the page
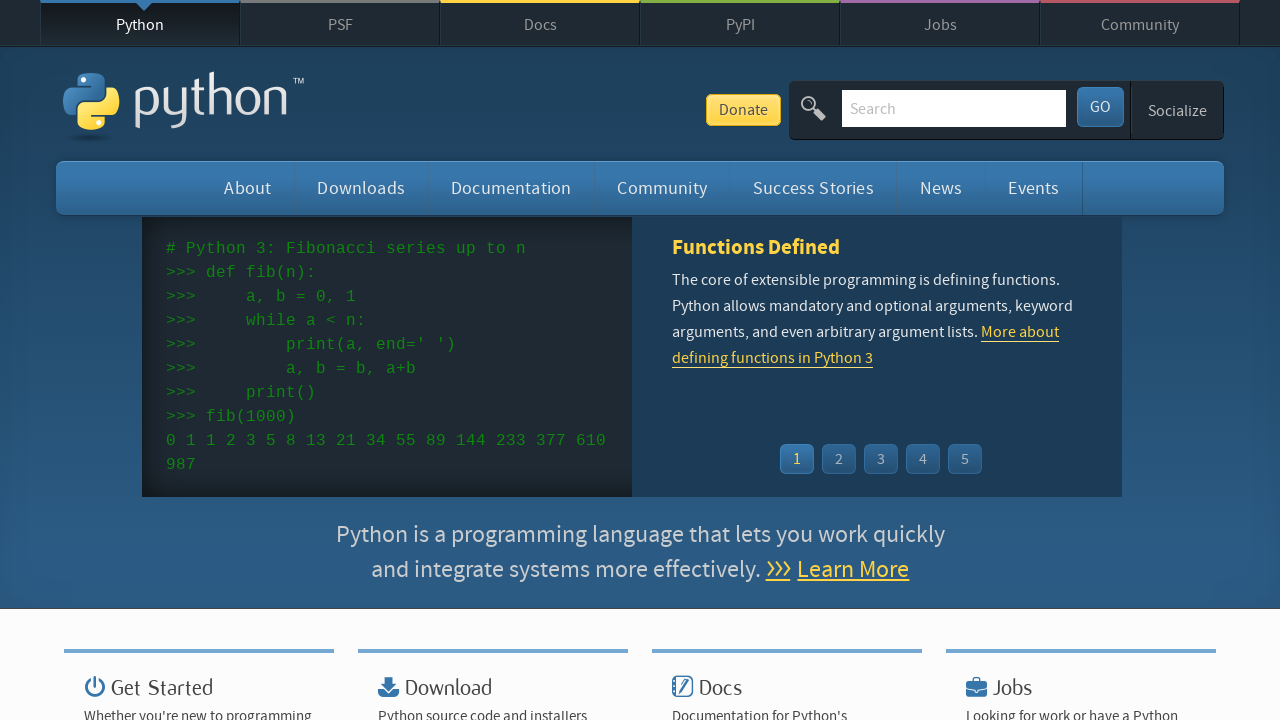

Bug tracker link is present on the page
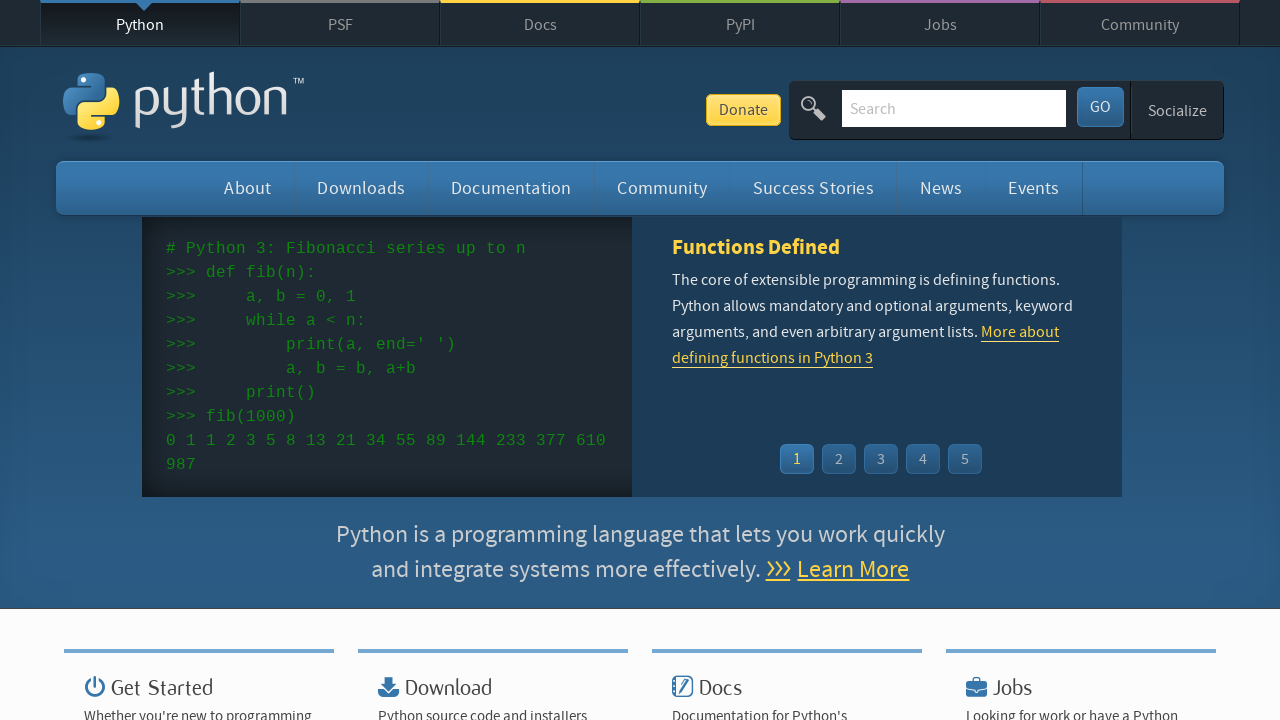

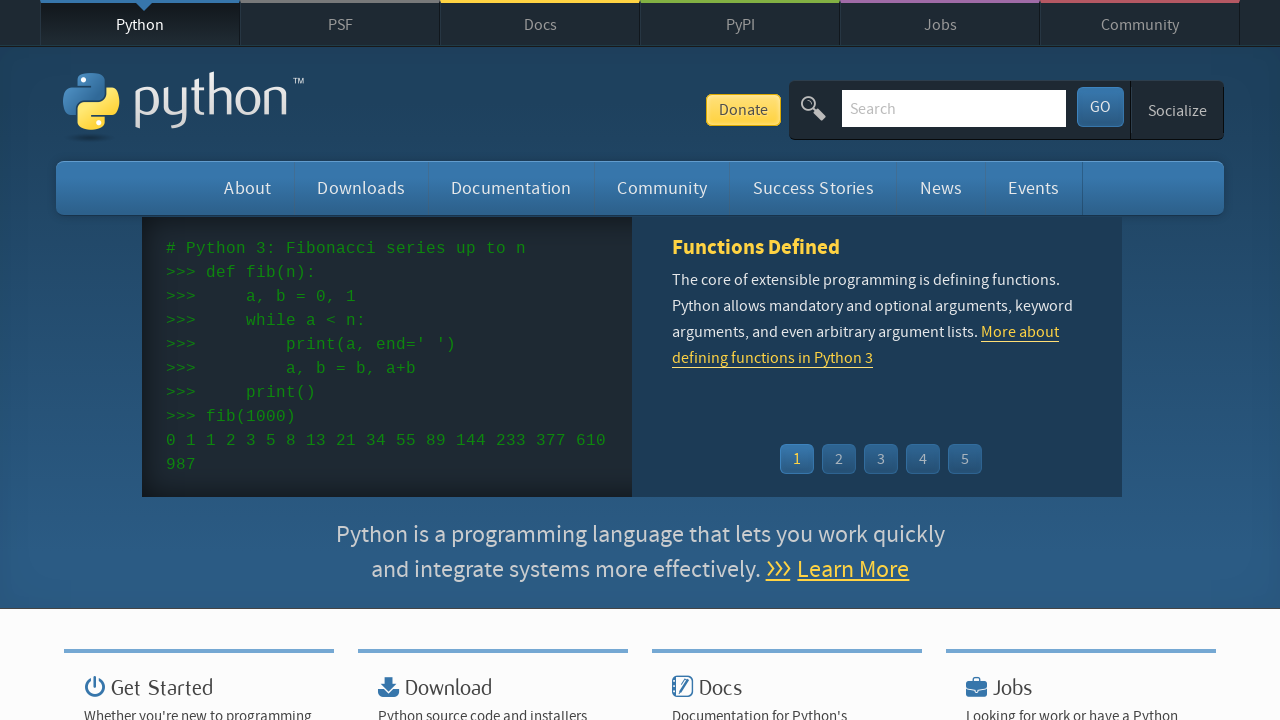